Tests dynamic controls with explicit waits, removing and adding a checkbox while verifying status messages

Starting URL: https://the-internet.herokuapp.com/dynamic_controls

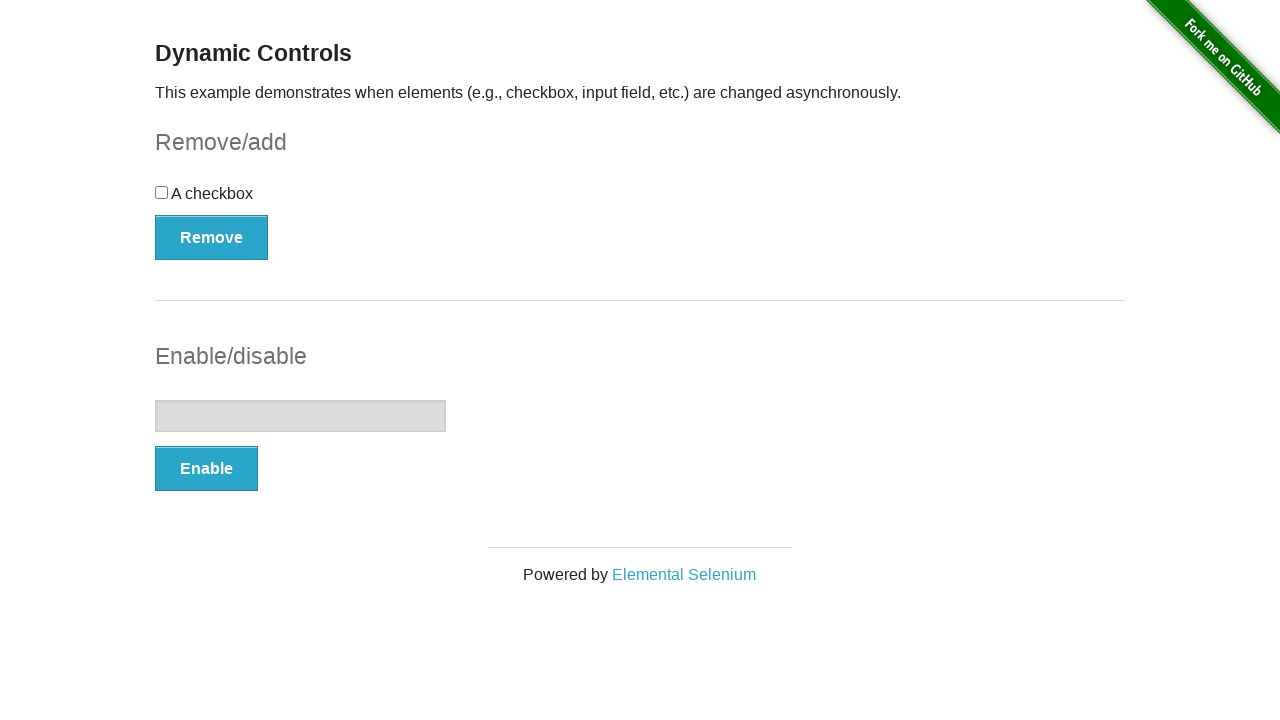

Navigated to dynamic controls page
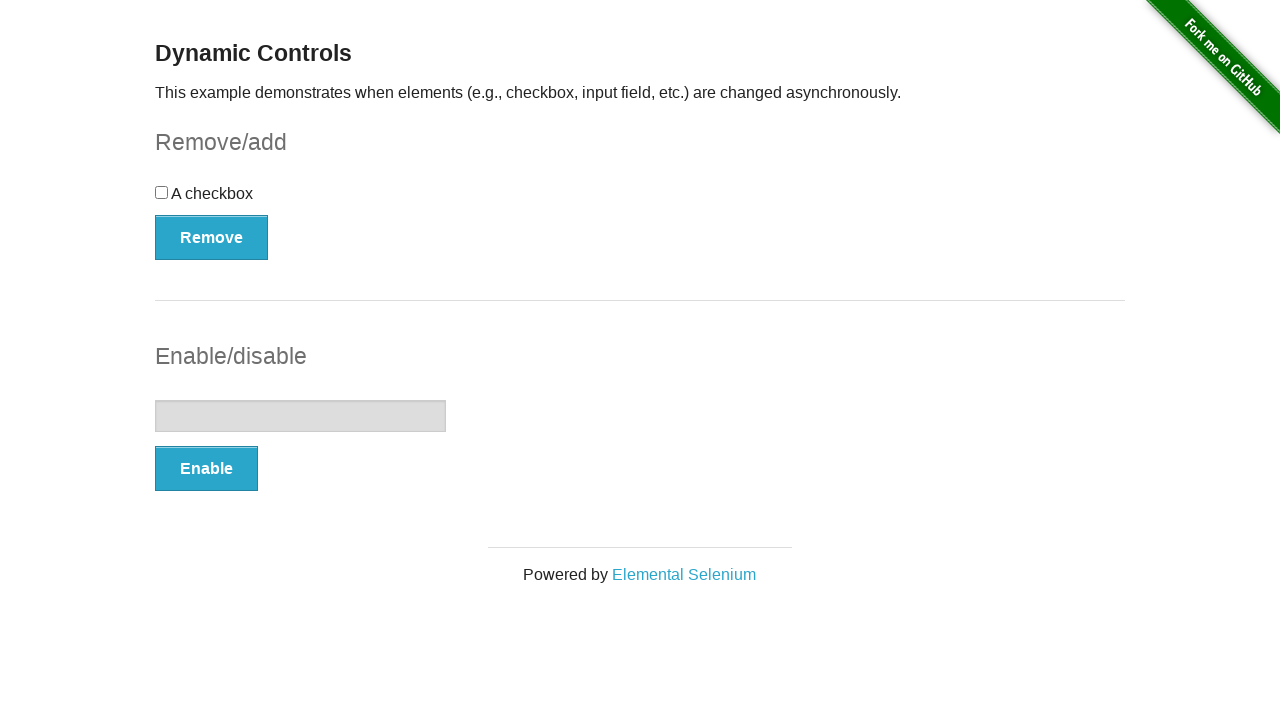

Clicked Remove button to remove checkbox at (212, 237) on xpath=//button[text()='Remove']
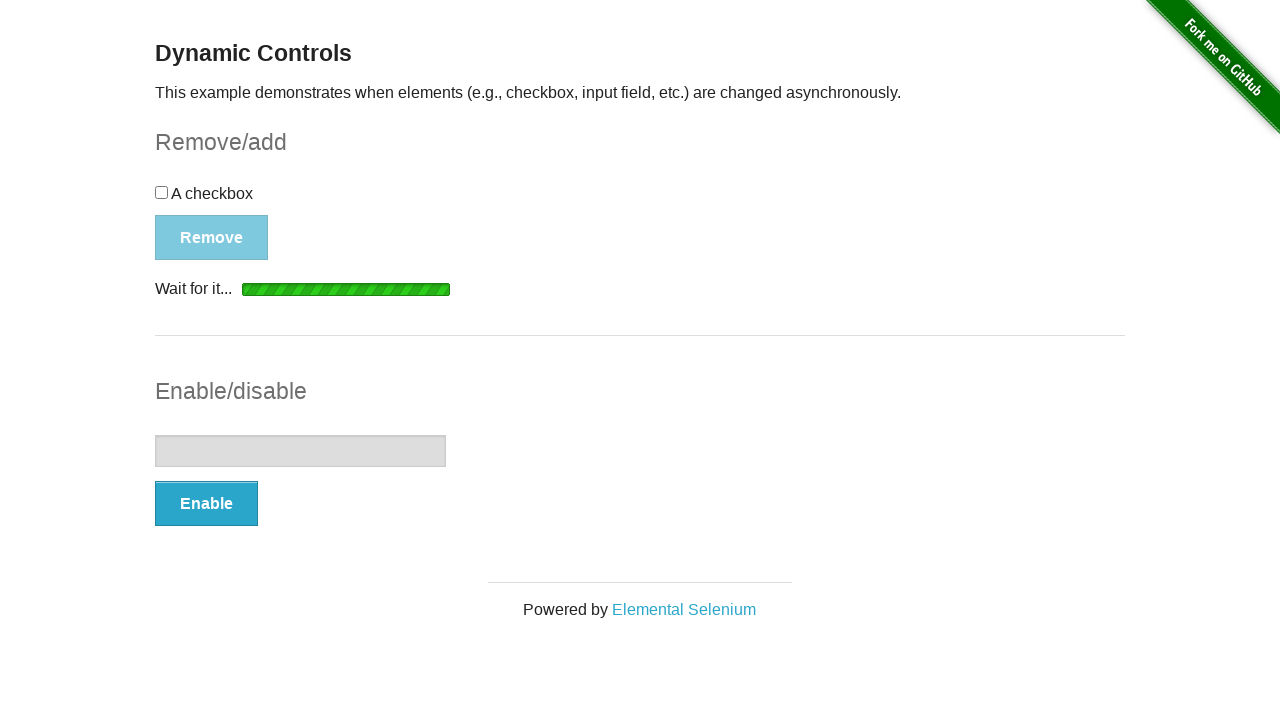

Verified 'It's gone!' message appeared after removing checkbox
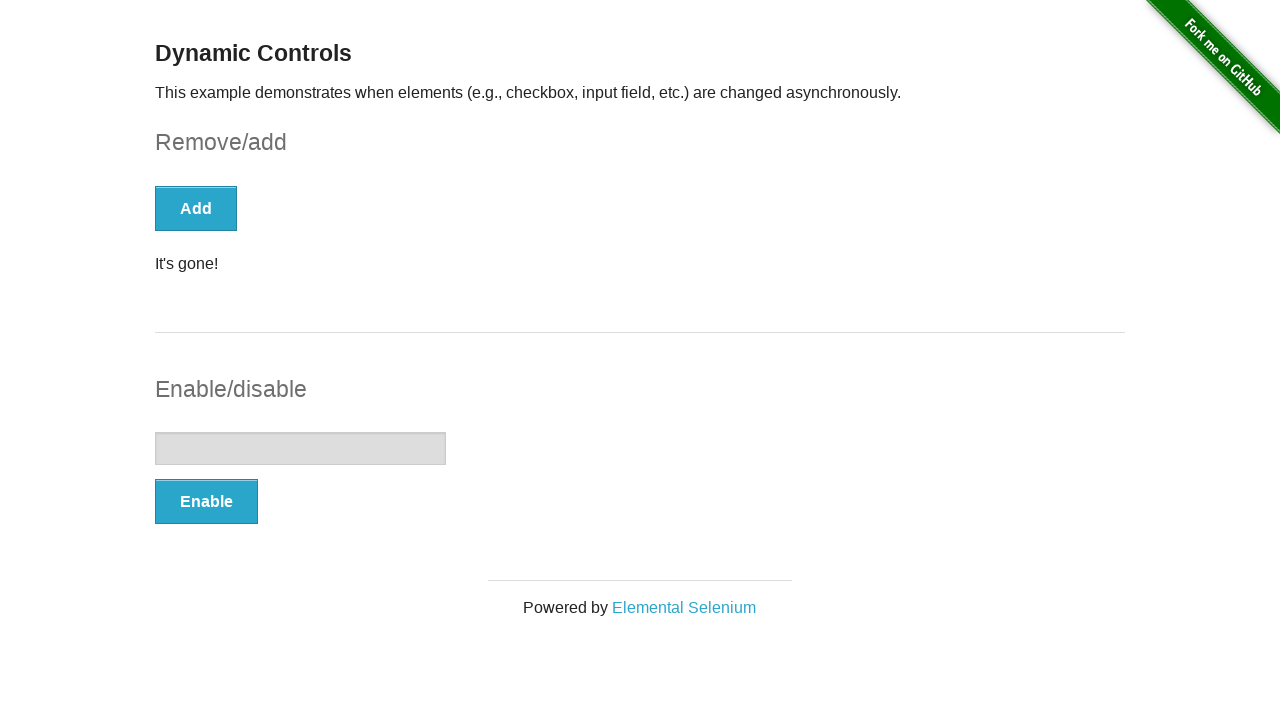

Clicked Add button to restore checkbox at (196, 208) on xpath=//button[@onclick='swapCheckbox()']
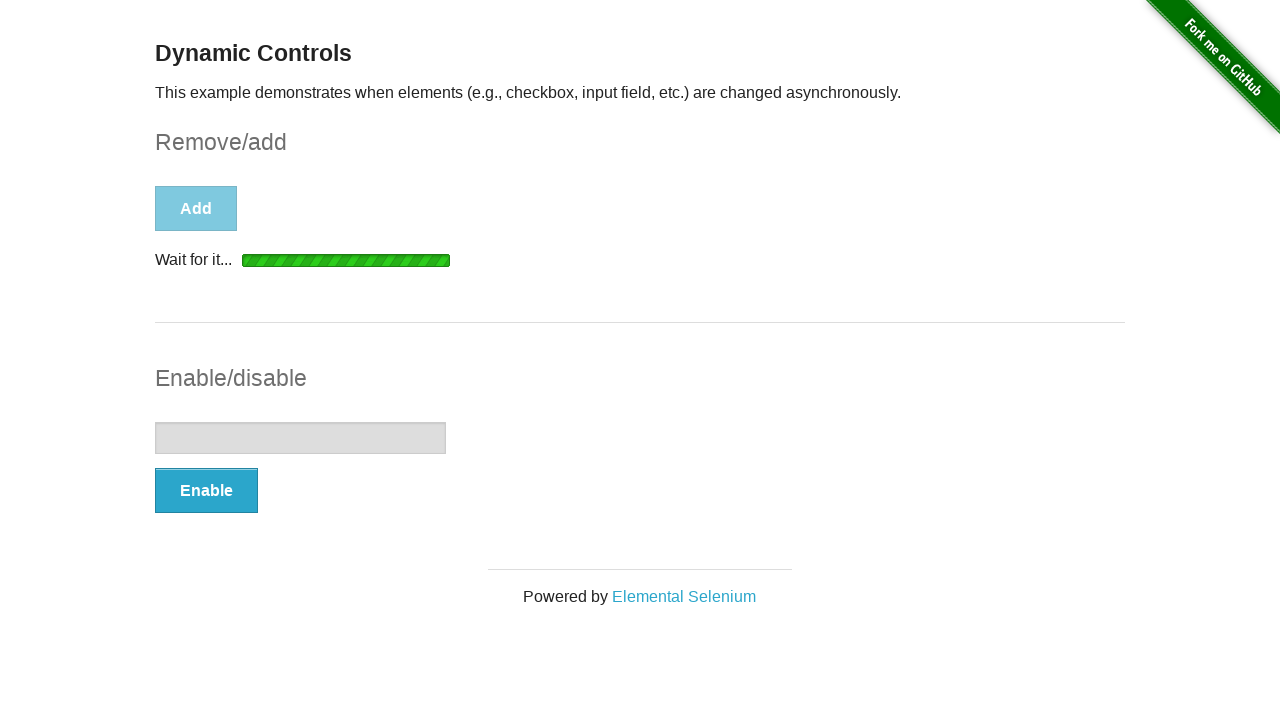

Verified 'It's back!' message appeared after adding checkbox back
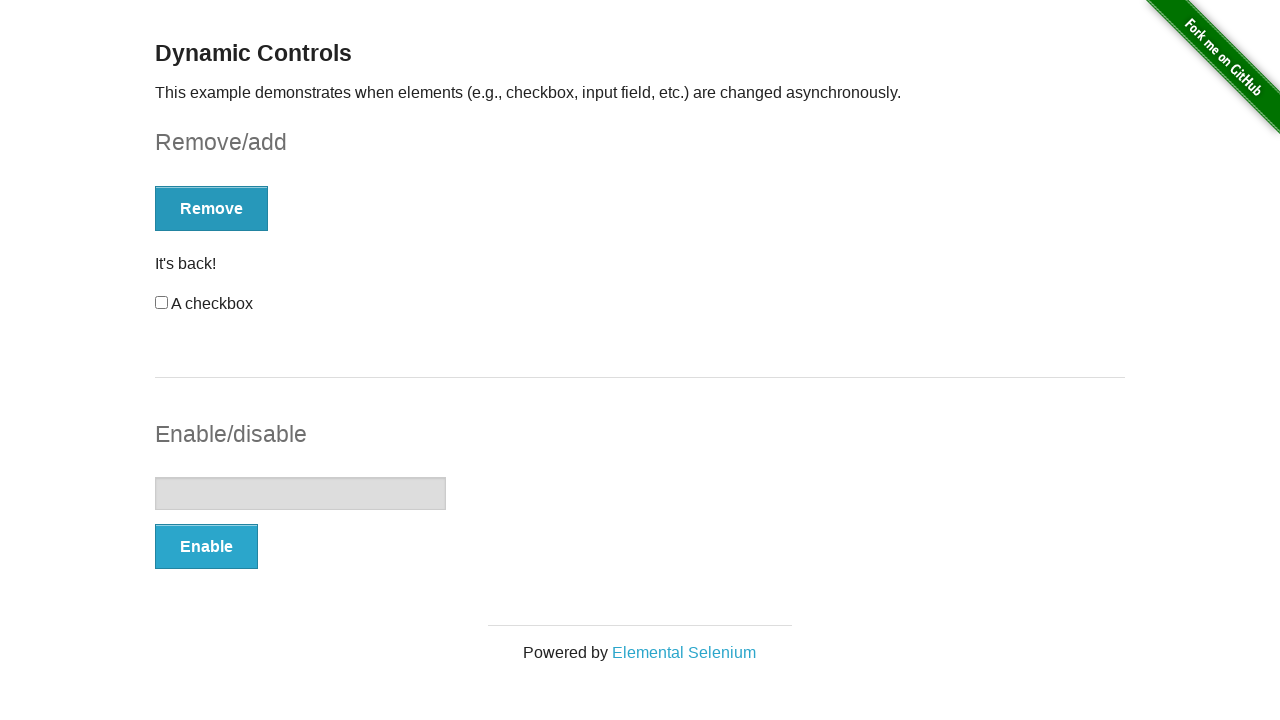

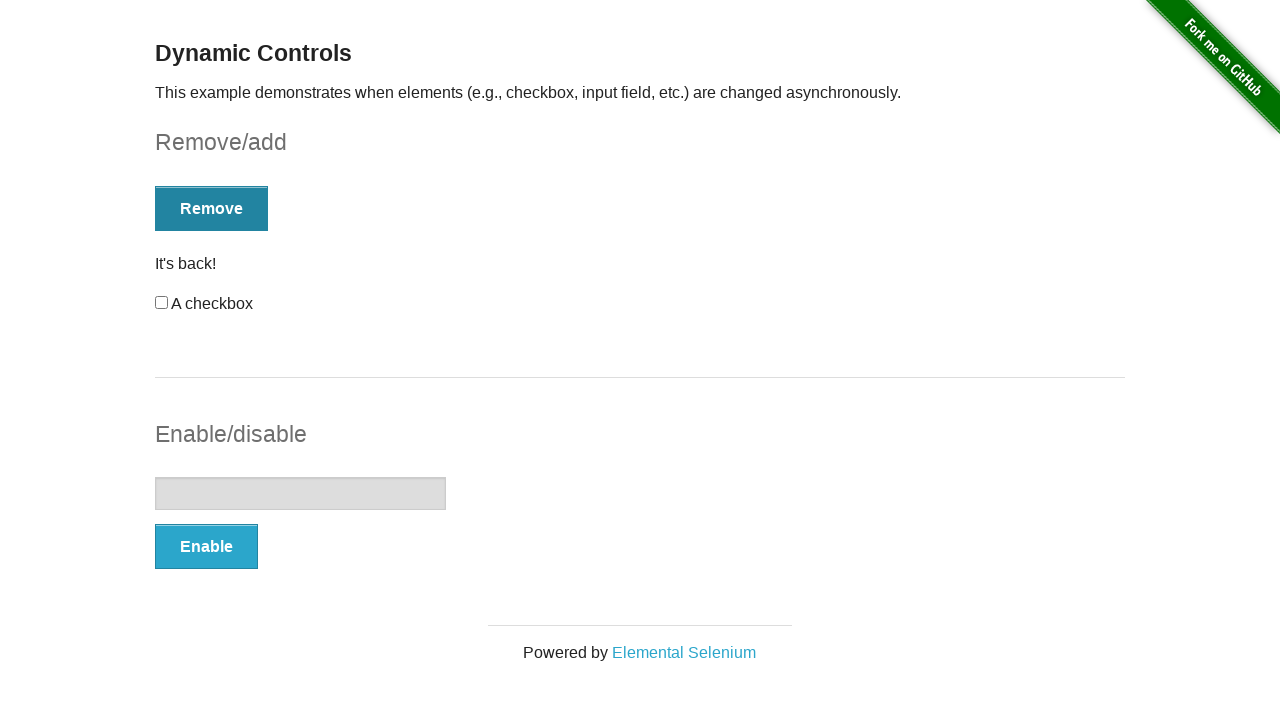